Tests that submitting the login form with only a username (no password) displays a password required error message

Starting URL: https://www.saucedemo.com/

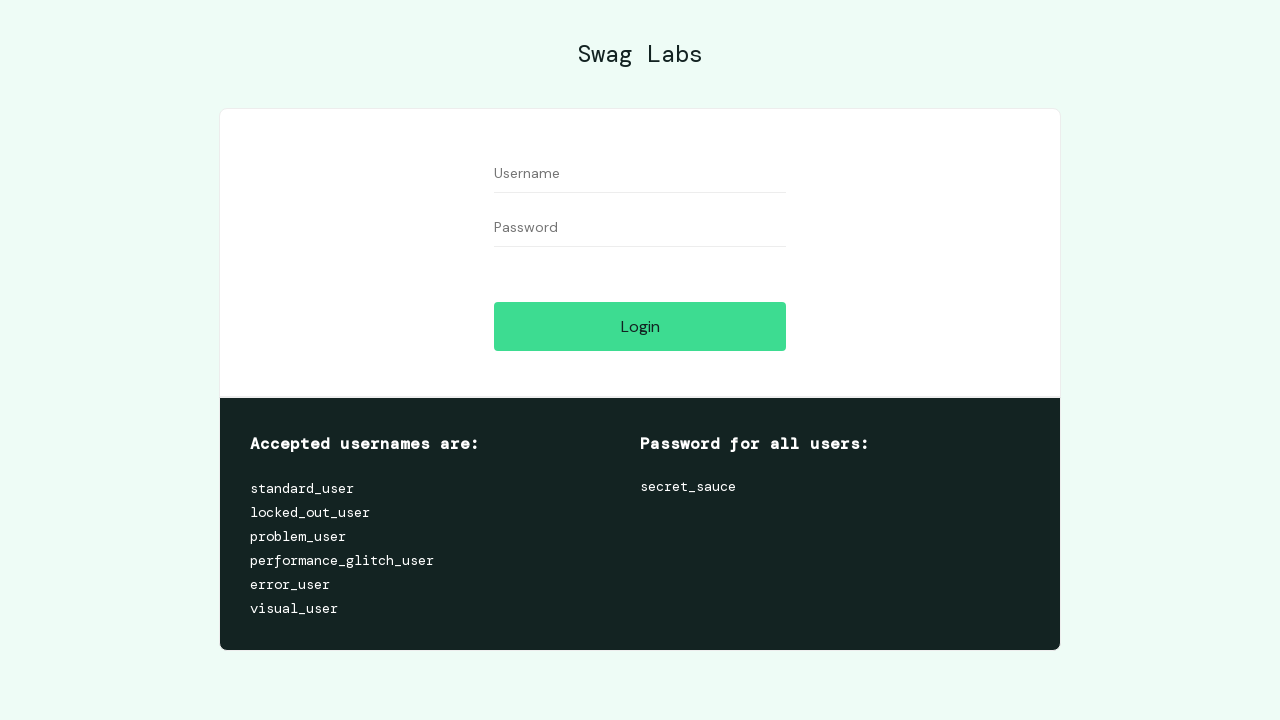

Navigated to Sauce Demo login page
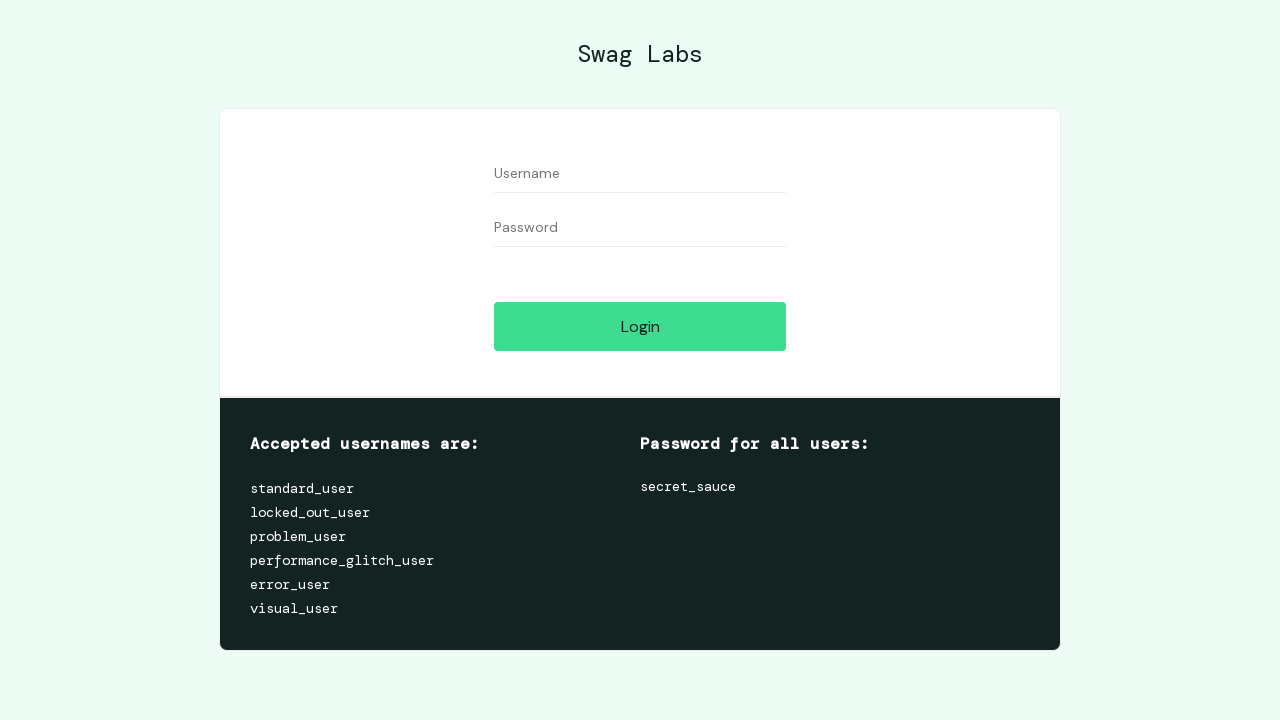

Filled username field with 'standard_user' on #user-name
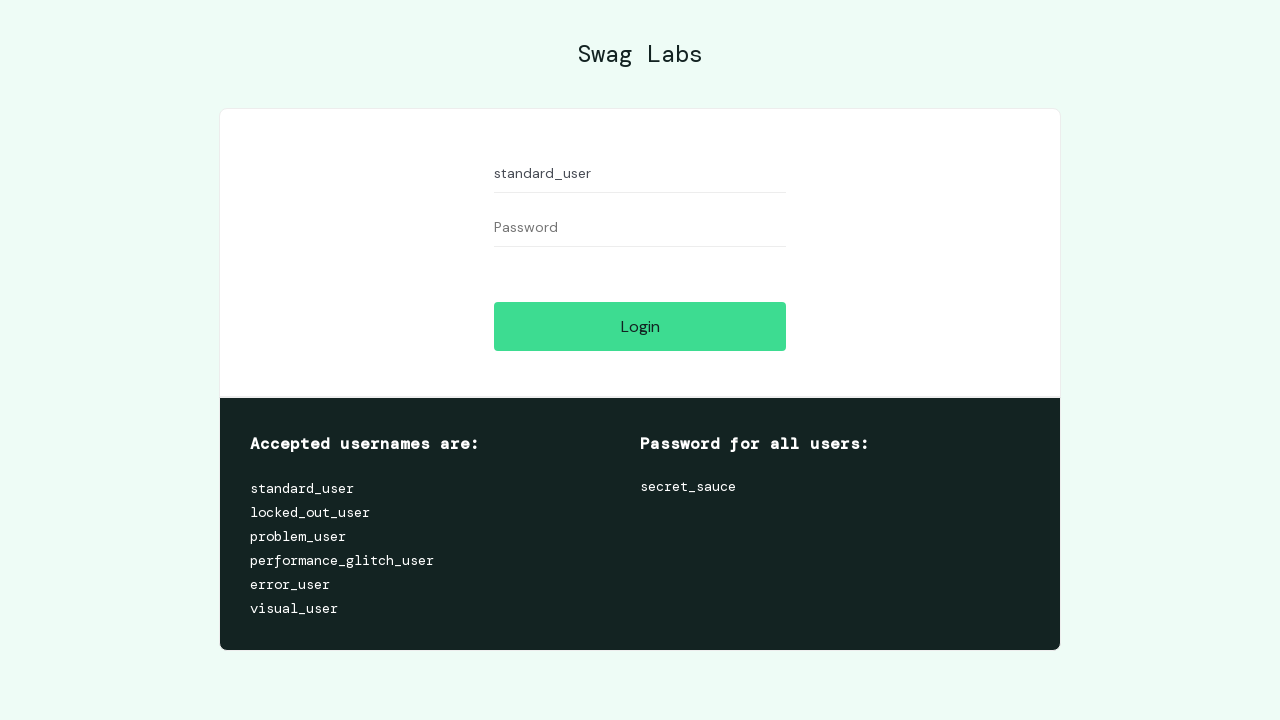

Clicked login button without entering password at (640, 326) on #login-button
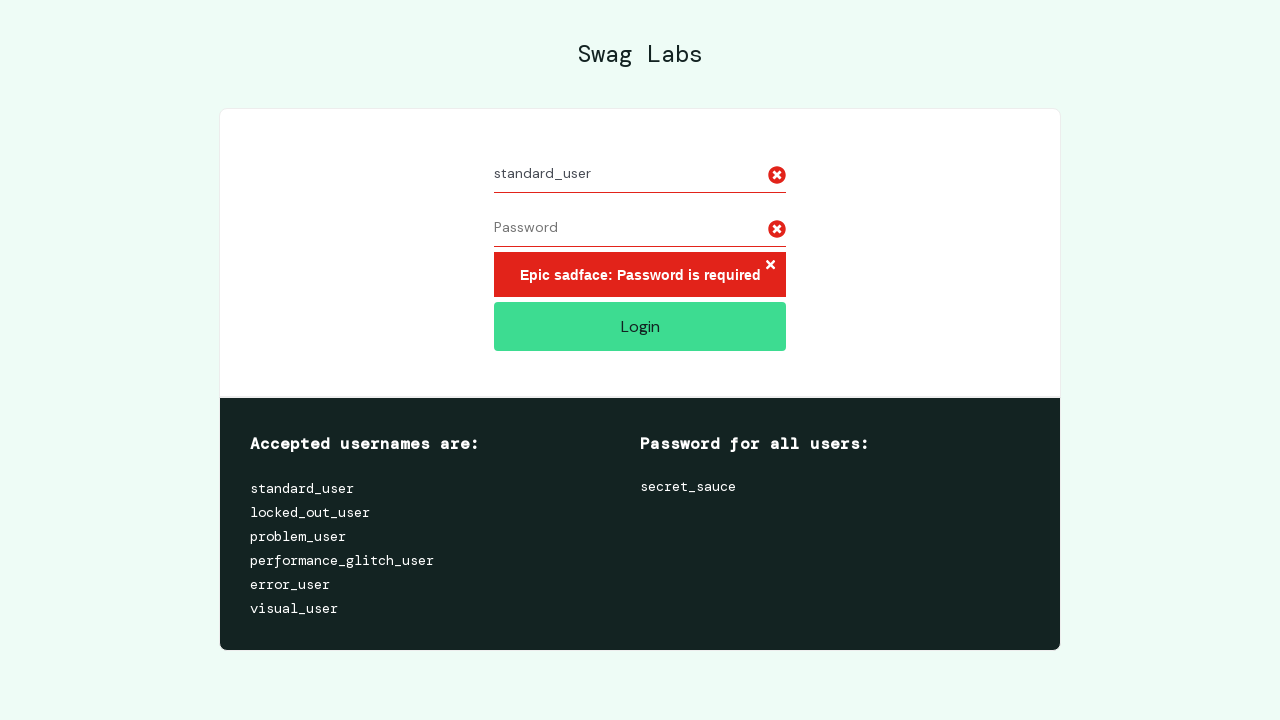

Password required error message appeared
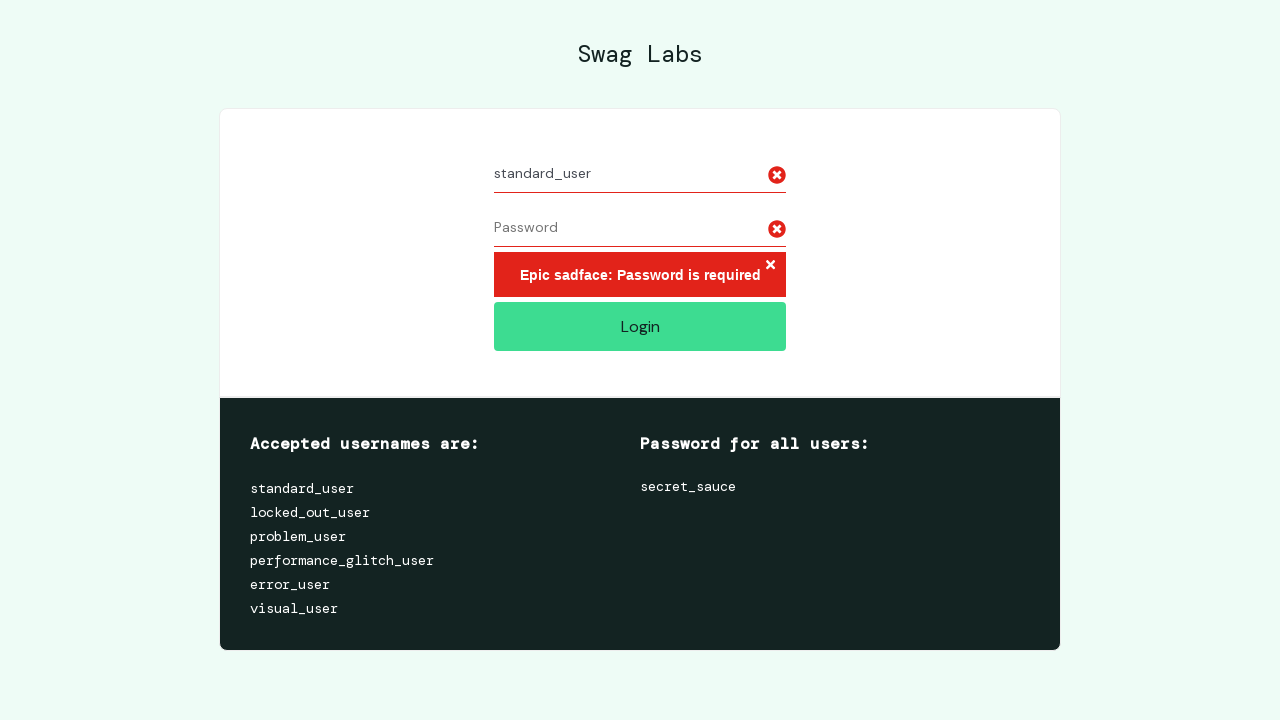

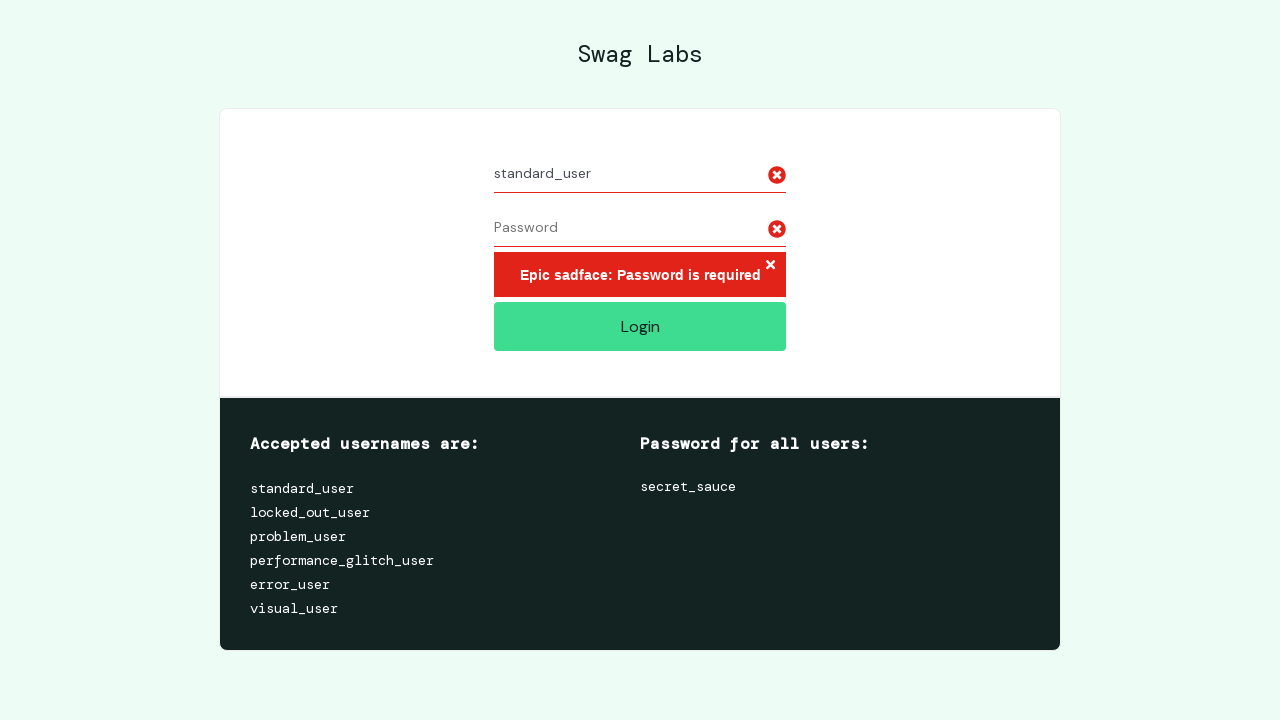